Tests the contact form submission by navigating to the Contact Us page, filling in name, subject, email, and message fields, then submitting the form.

Starting URL: https://atid.store/

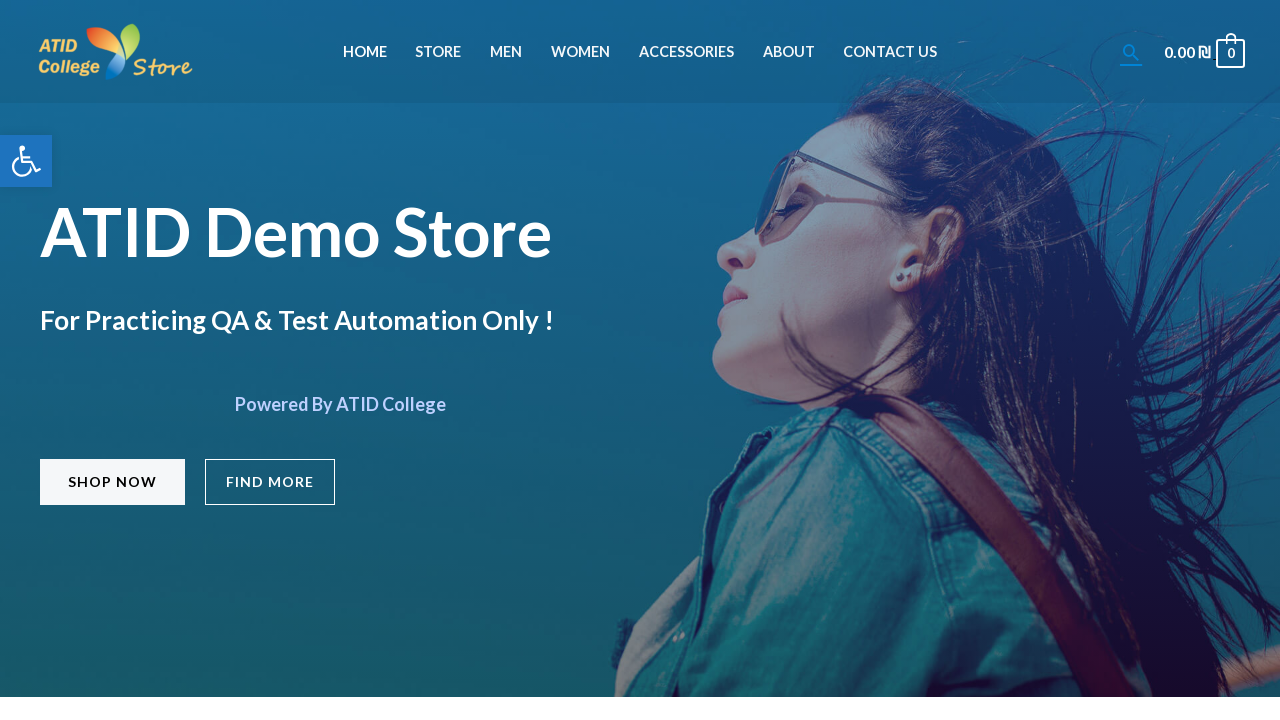

Clicked on Contact Us menu item at (890, 52) on xpath=//*[@id='menu-item-829']/a
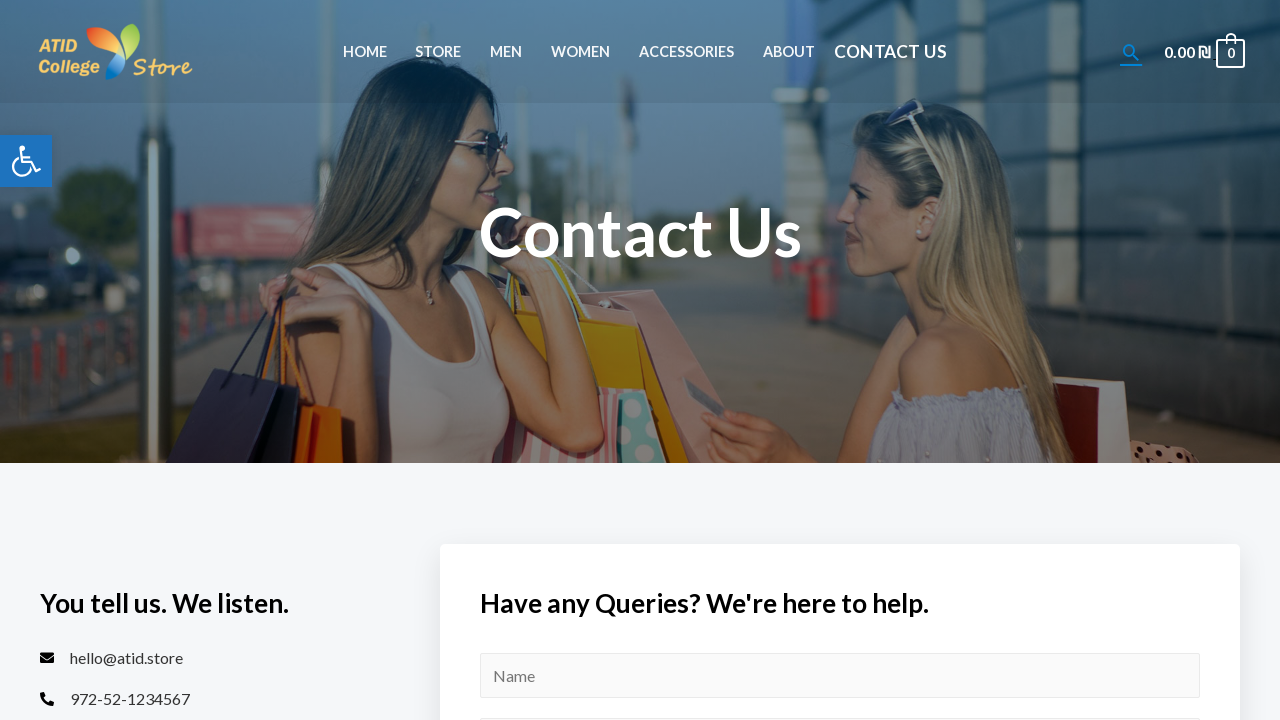

Contact form loaded
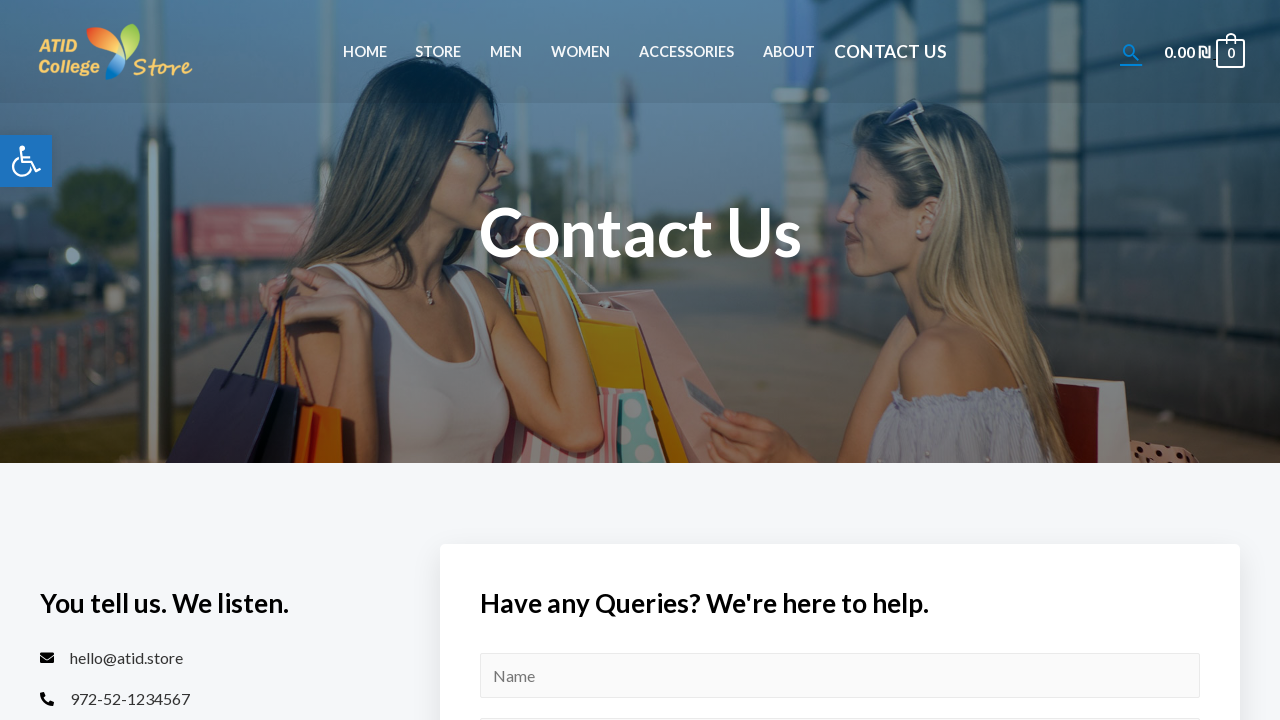

Filled name field with 'John Martinez' on #wpforms-15-field_0
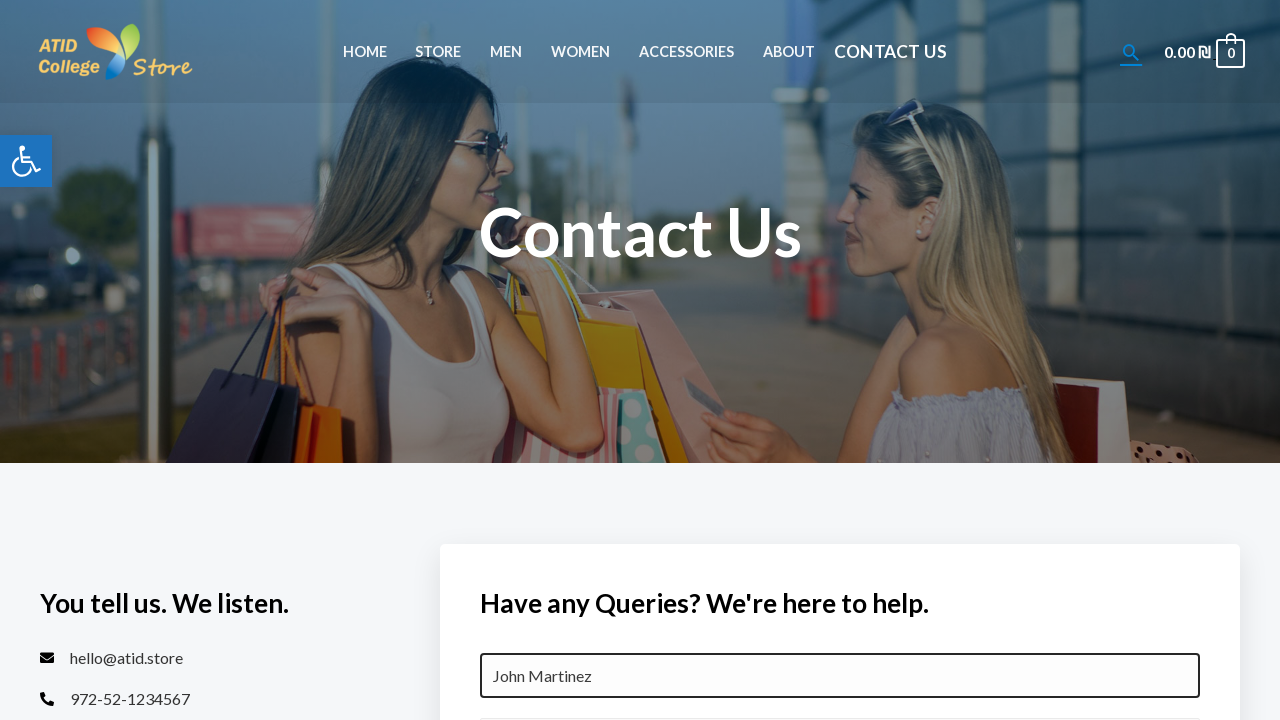

Filled subject field with 'Product Inquiry' on #wpforms-15-field_5
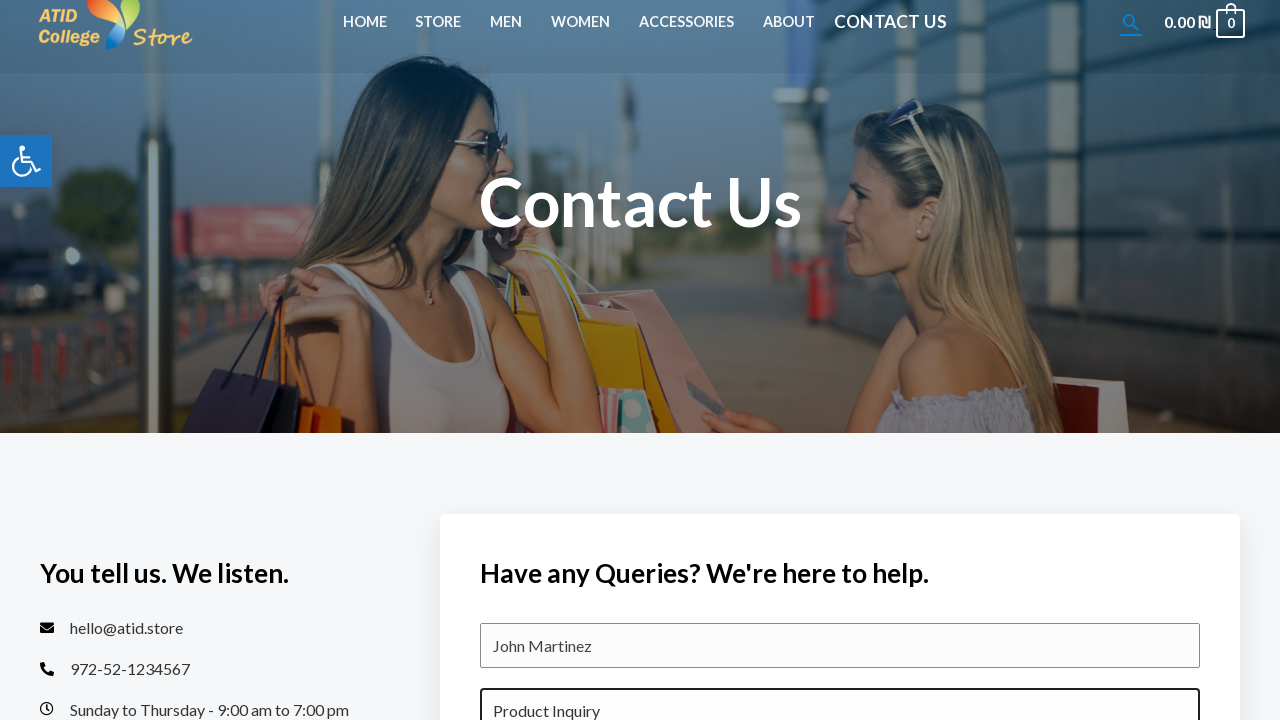

Filled email field with 'john.martinez@testmail.com' on #wpforms-15-field_4
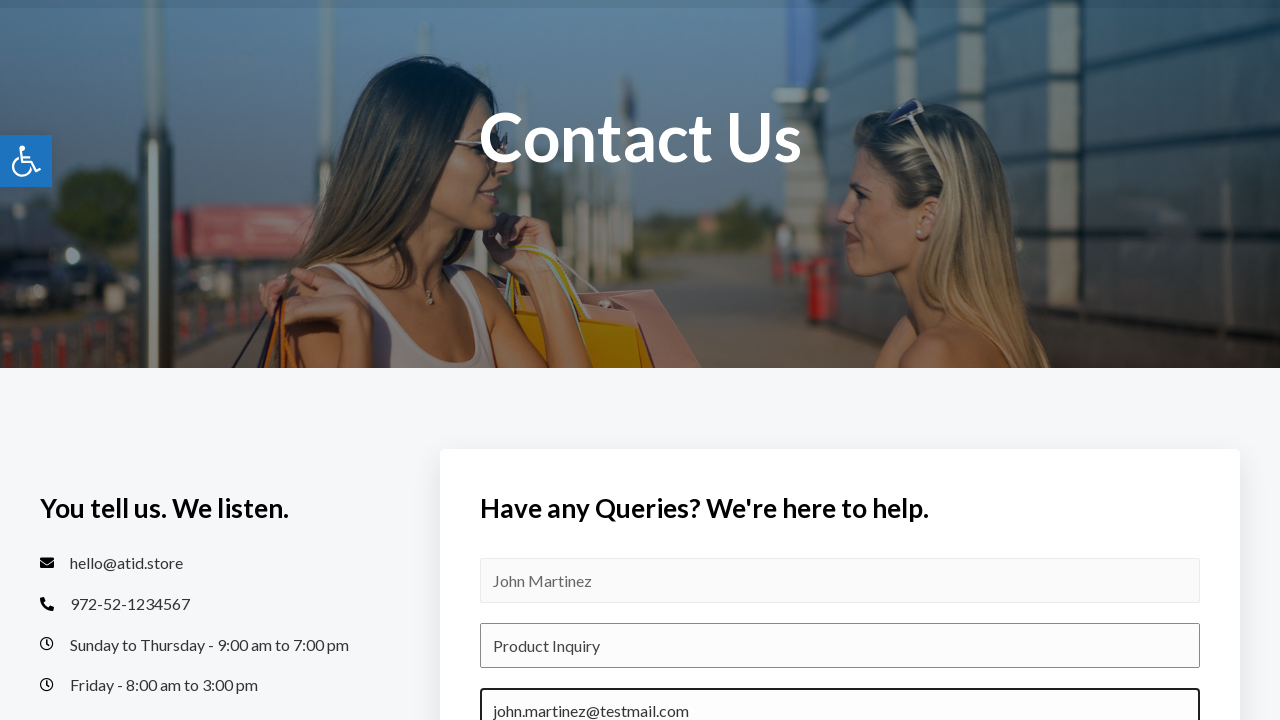

Filled message field with product inquiry text on #wpforms-15-field_2
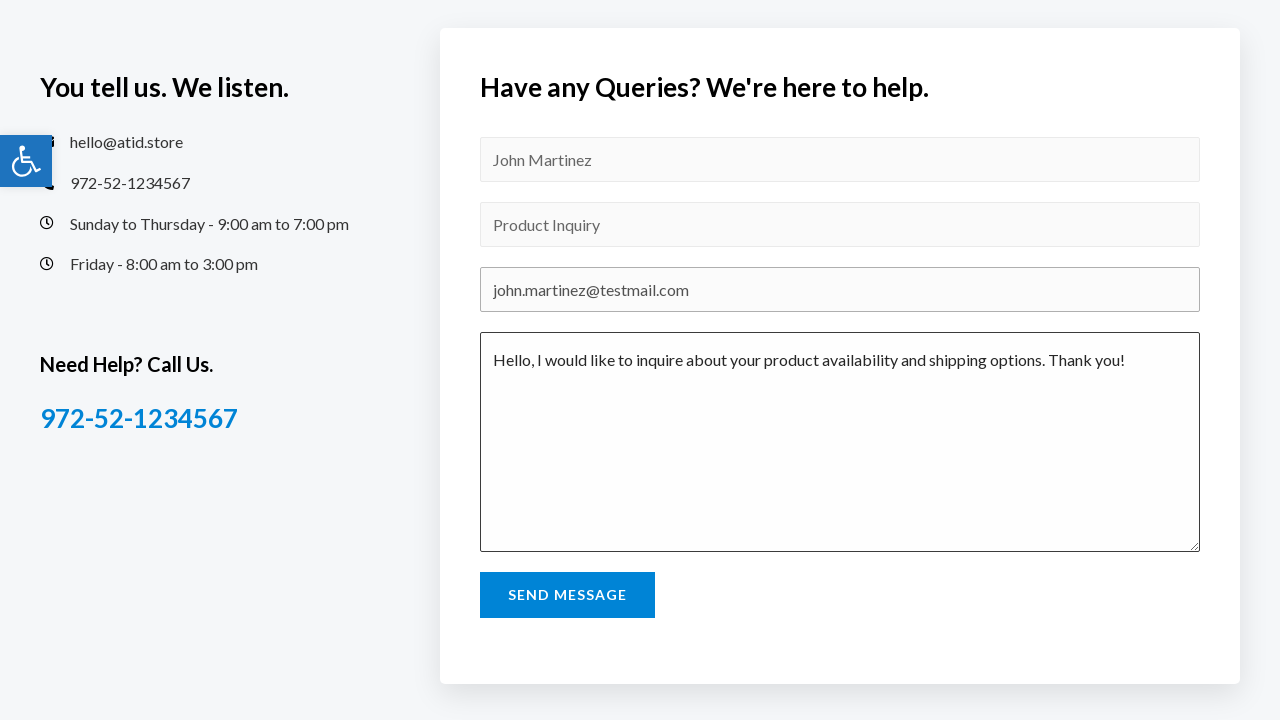

Clicked submit button to send contact form at (567, 595) on #wpforms-submit-15
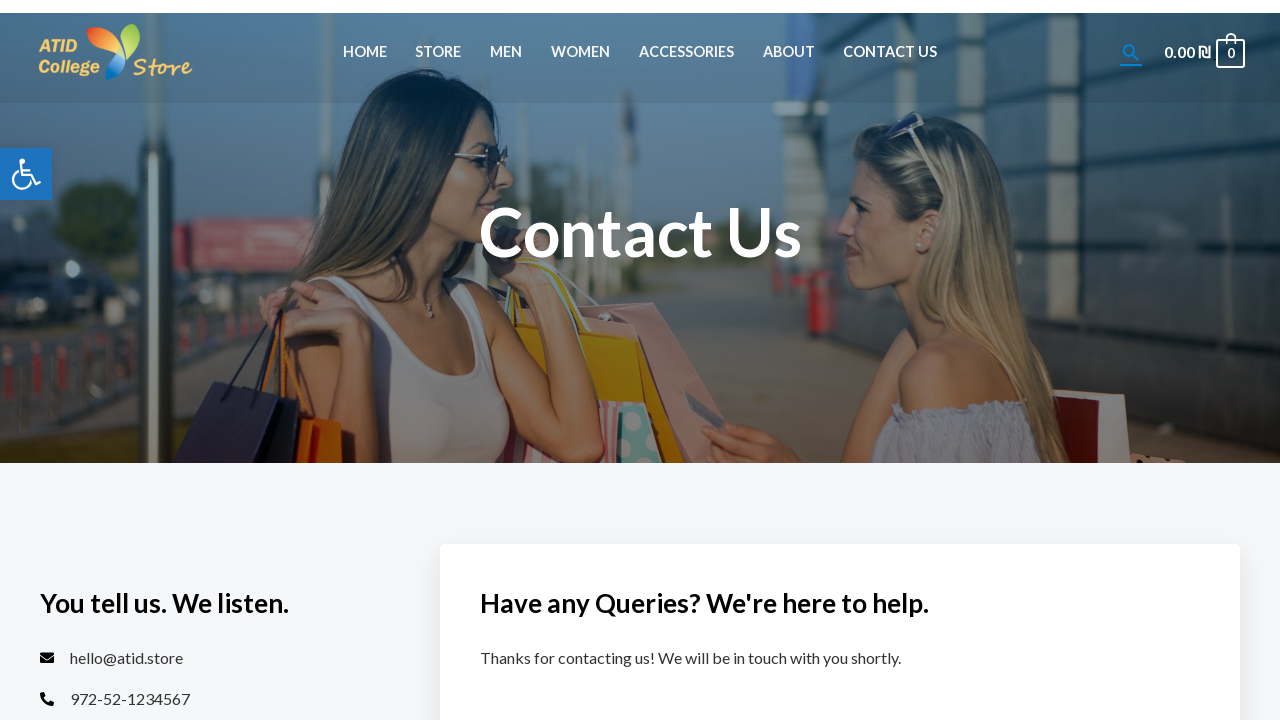

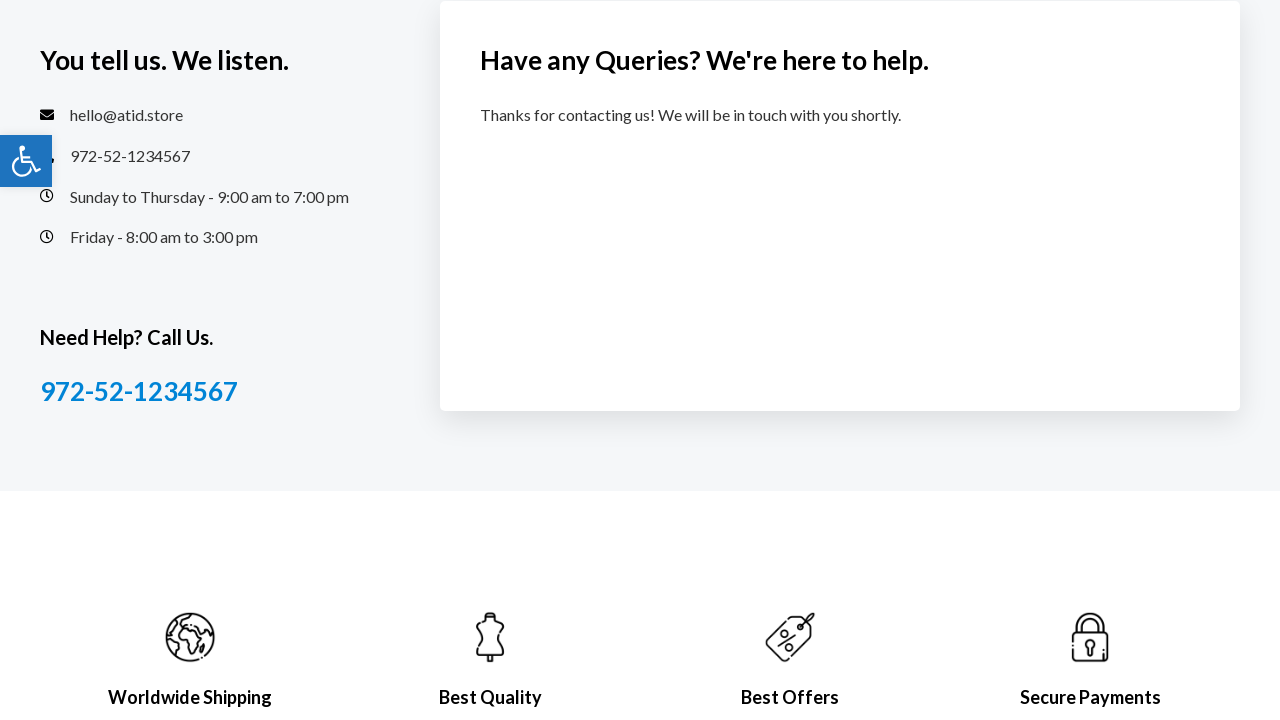